Tests the add element functionality by navigating to the Add/Remove Elements page and clicking the Add Element button 10 times

Starting URL: https://the-internet.herokuapp.com/

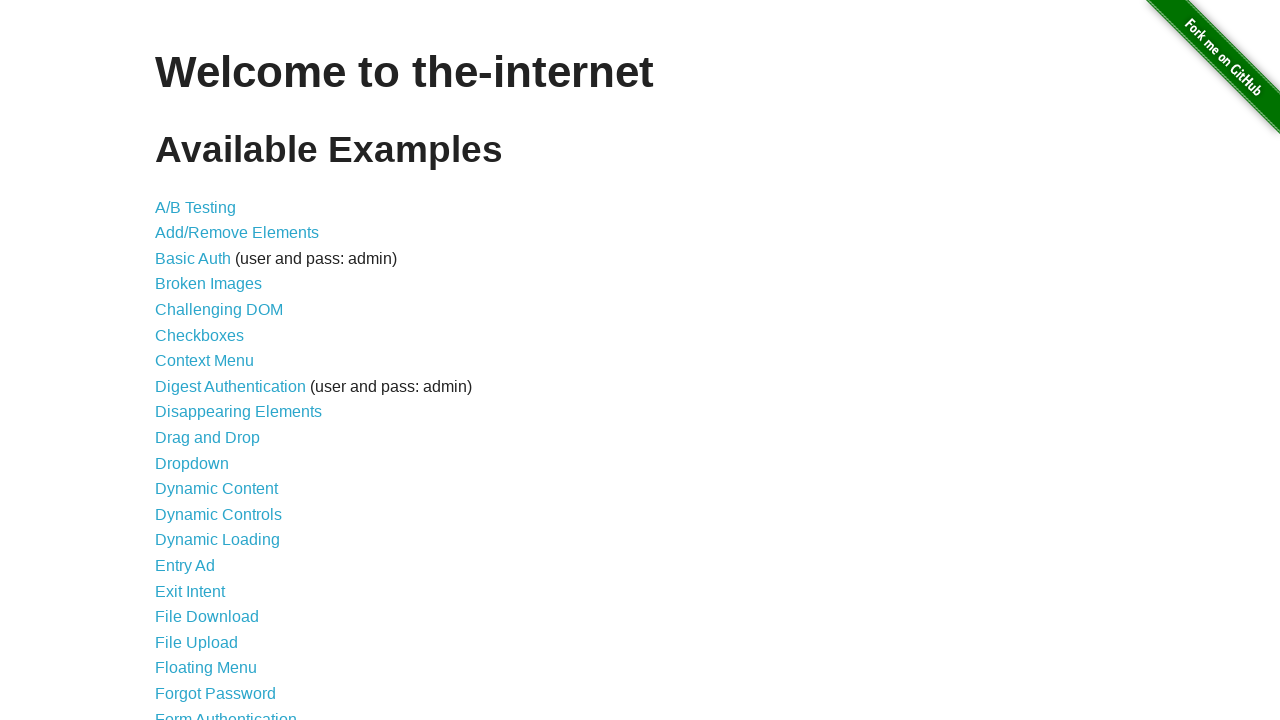

Clicked on Add/Remove Elements link at (237, 233) on xpath=//a[normalize-space()='Add/Remove Elements']
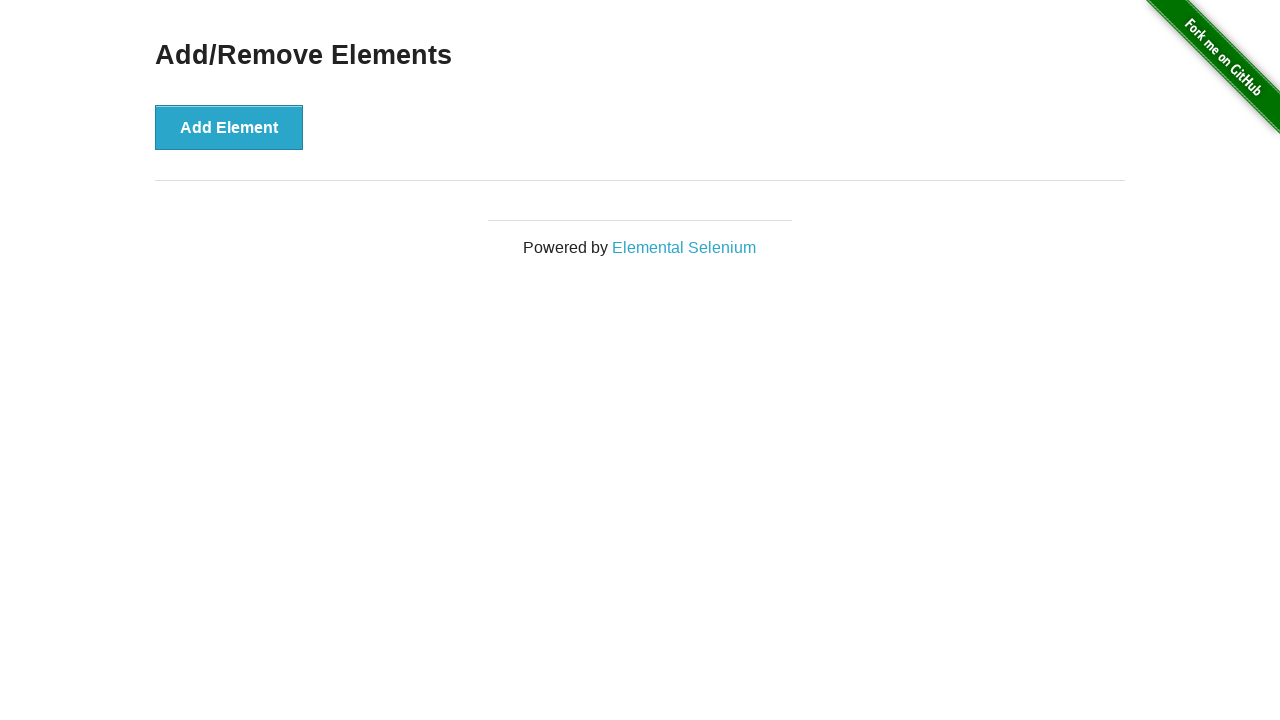

Add/Remove Elements page loaded successfully
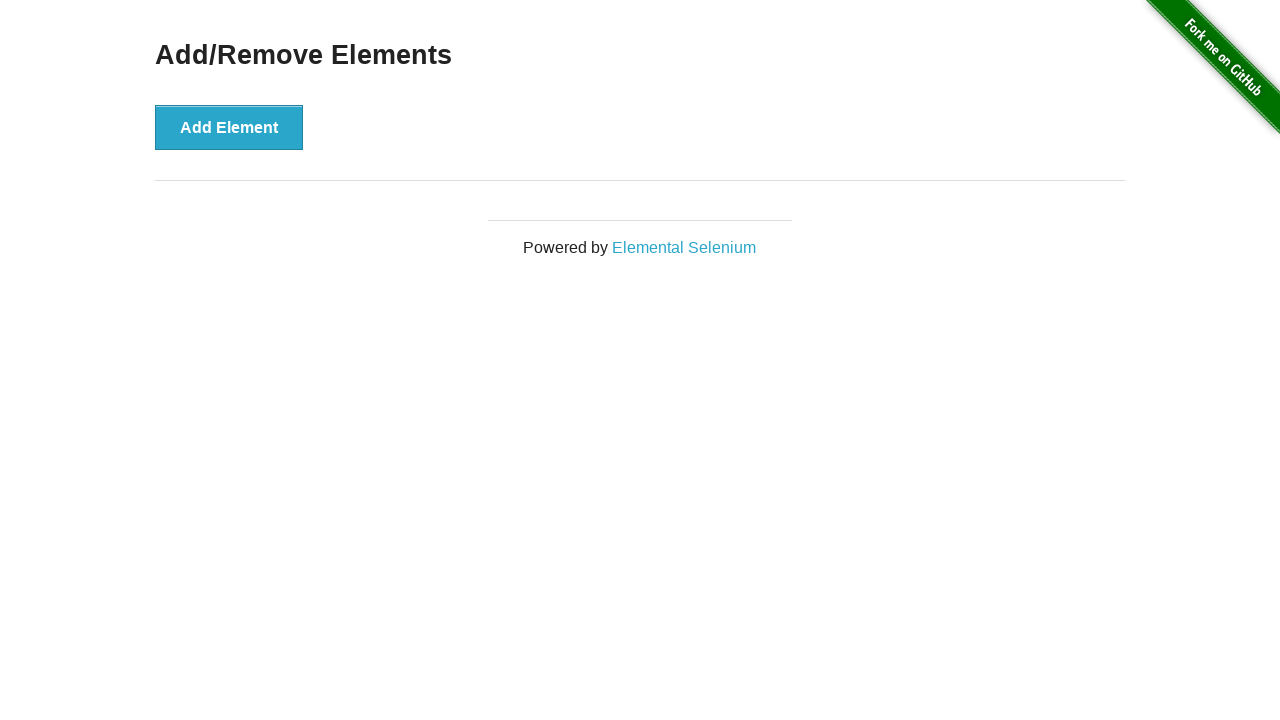

Clicked Add Element button (iteration 1/10) at (229, 127) on xpath=//button[@onclick='addElement()']
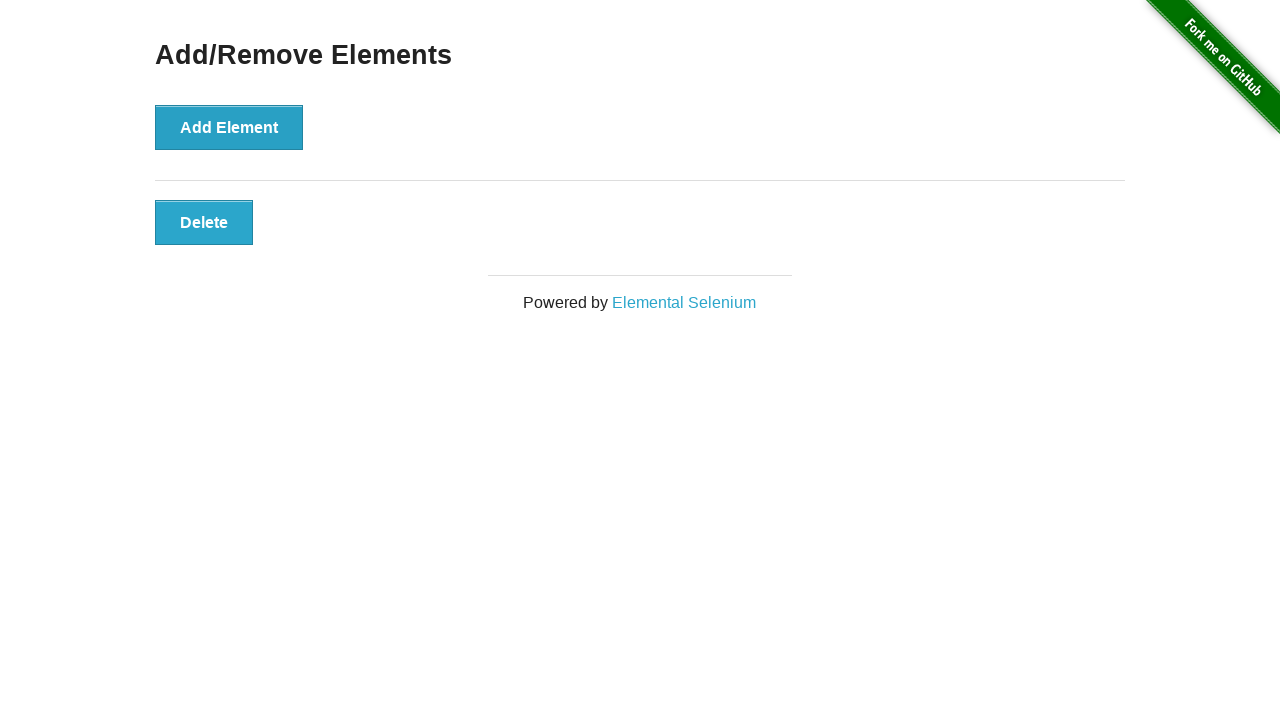

Clicked Add Element button (iteration 2/10) at (229, 127) on xpath=//button[@onclick='addElement()']
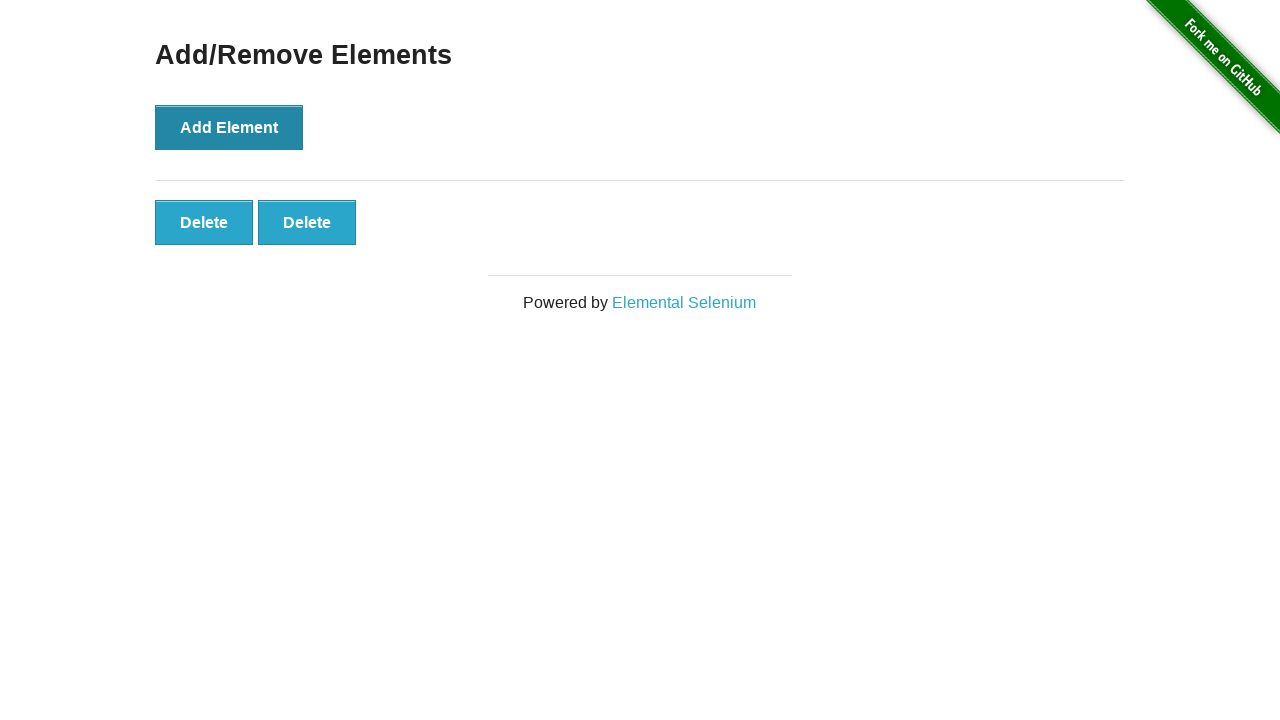

Clicked Add Element button (iteration 3/10) at (229, 127) on xpath=//button[@onclick='addElement()']
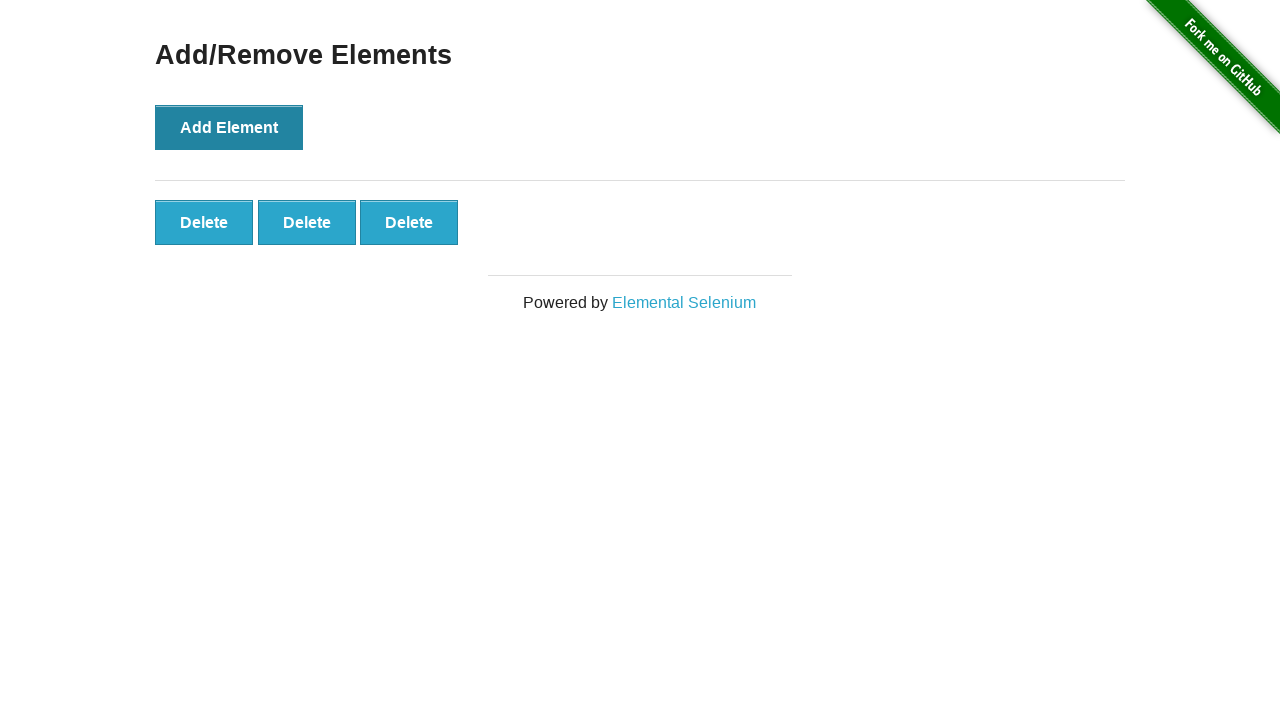

Clicked Add Element button (iteration 4/10) at (229, 127) on xpath=//button[@onclick='addElement()']
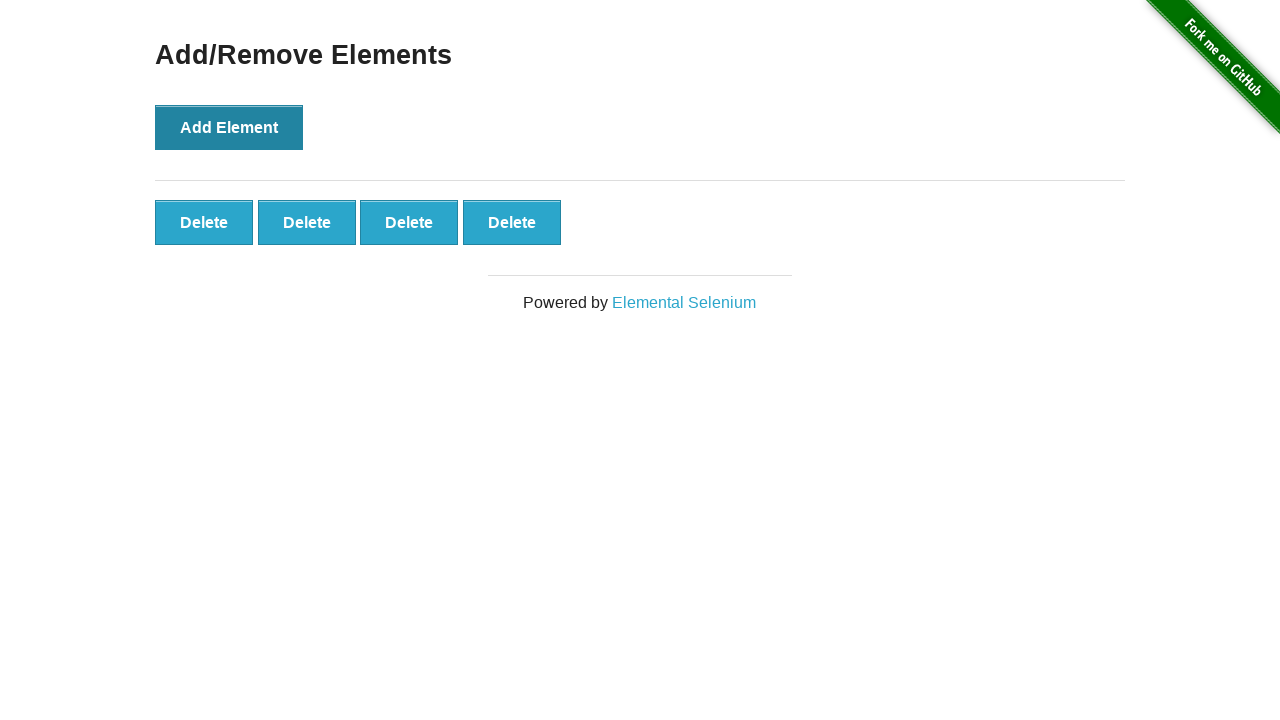

Clicked Add Element button (iteration 5/10) at (229, 127) on xpath=//button[@onclick='addElement()']
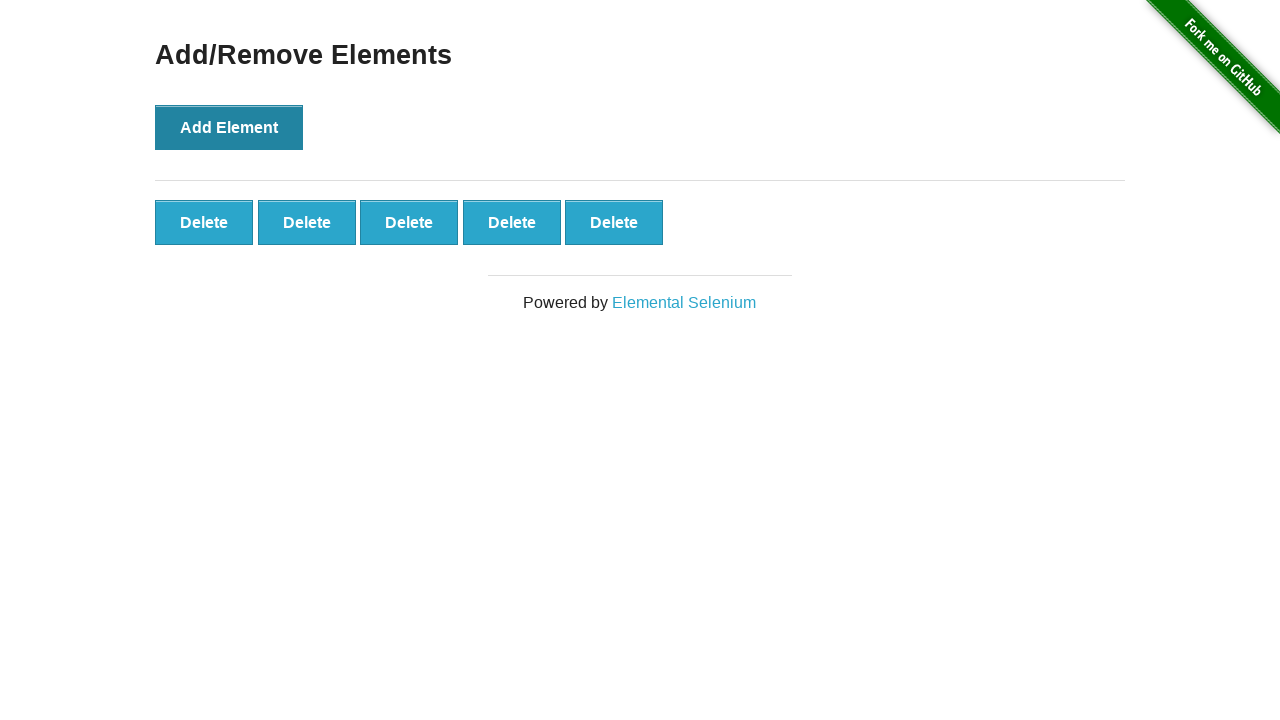

Clicked Add Element button (iteration 6/10) at (229, 127) on xpath=//button[@onclick='addElement()']
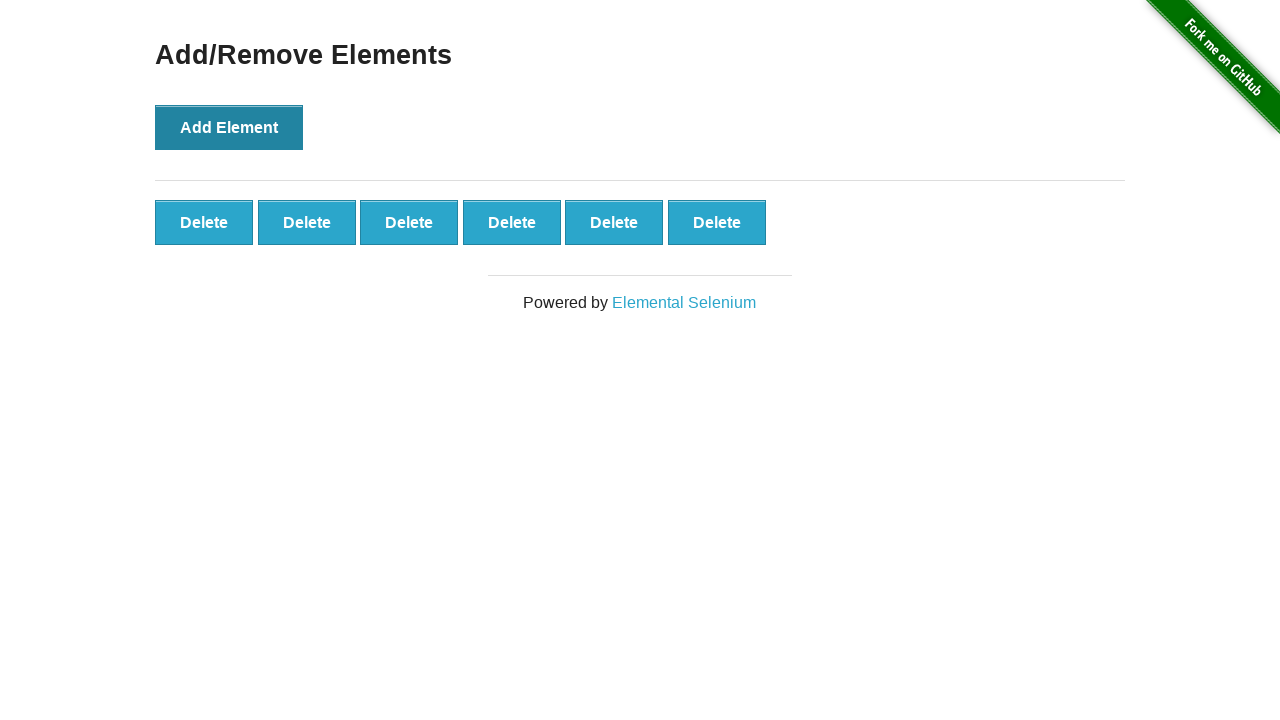

Clicked Add Element button (iteration 7/10) at (229, 127) on xpath=//button[@onclick='addElement()']
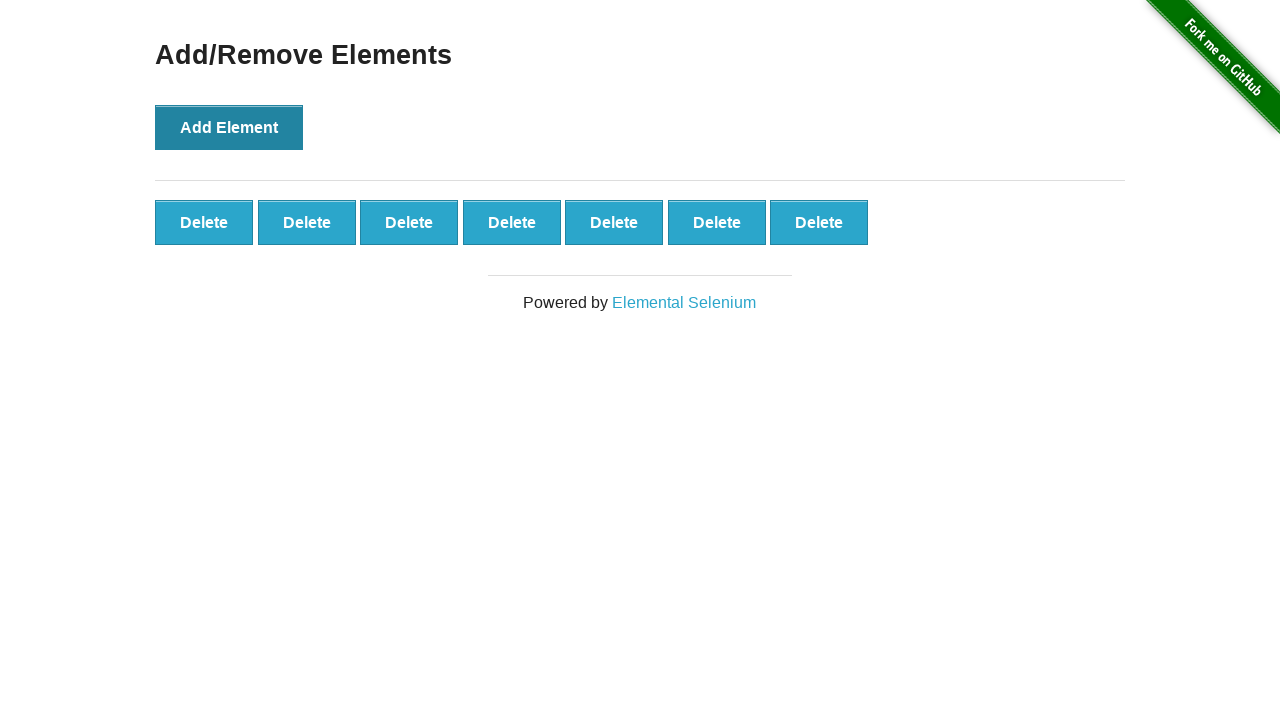

Clicked Add Element button (iteration 8/10) at (229, 127) on xpath=//button[@onclick='addElement()']
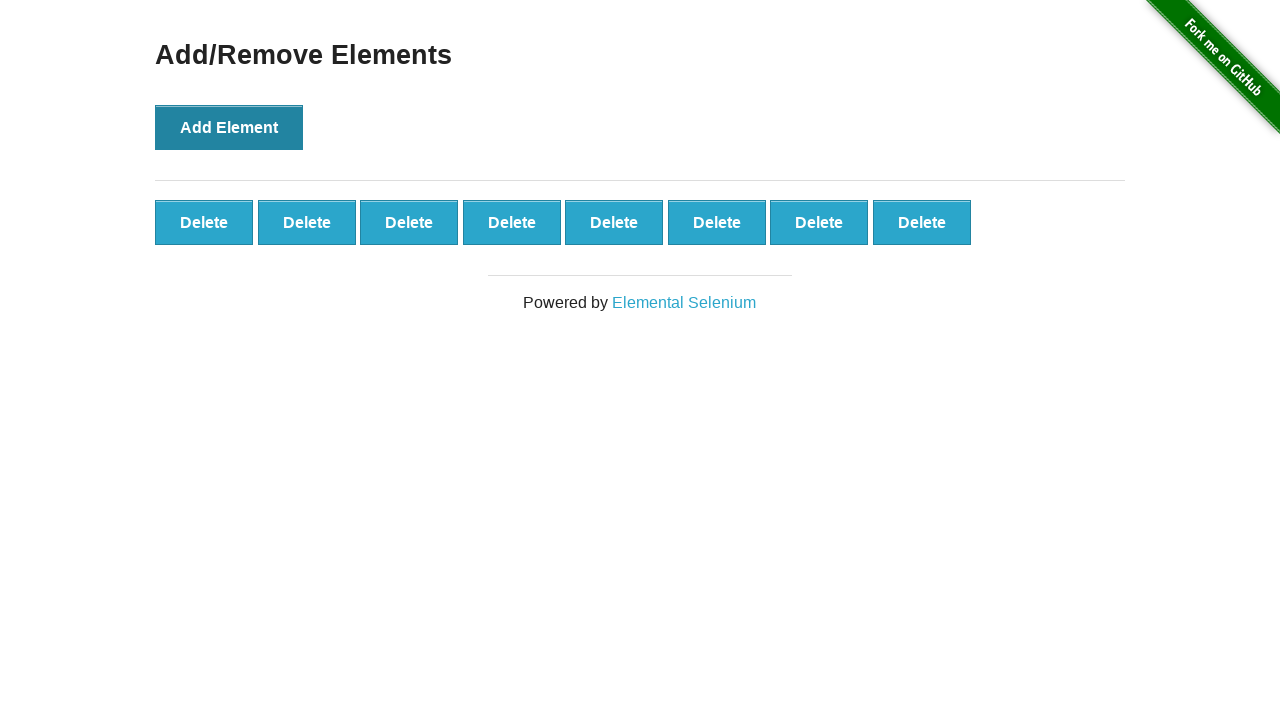

Clicked Add Element button (iteration 9/10) at (229, 127) on xpath=//button[@onclick='addElement()']
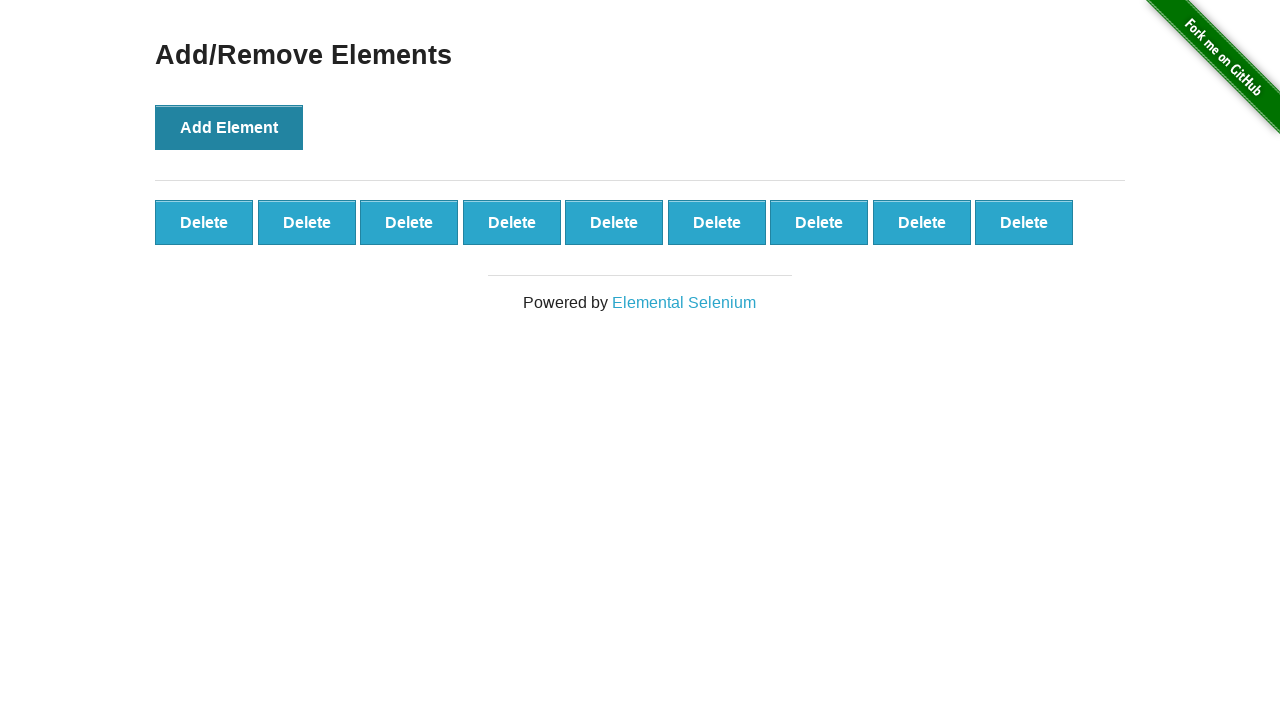

Clicked Add Element button (iteration 10/10) at (229, 127) on xpath=//button[@onclick='addElement()']
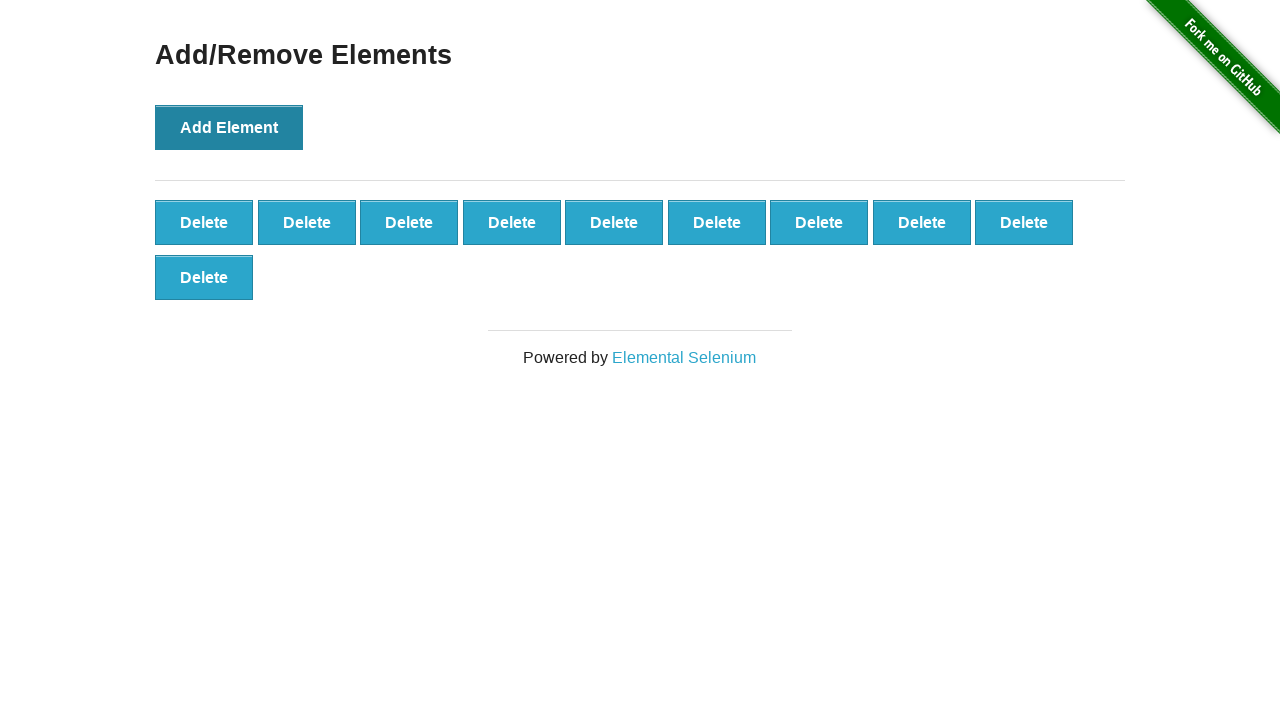

Verified that 10 delete buttons are present on the page
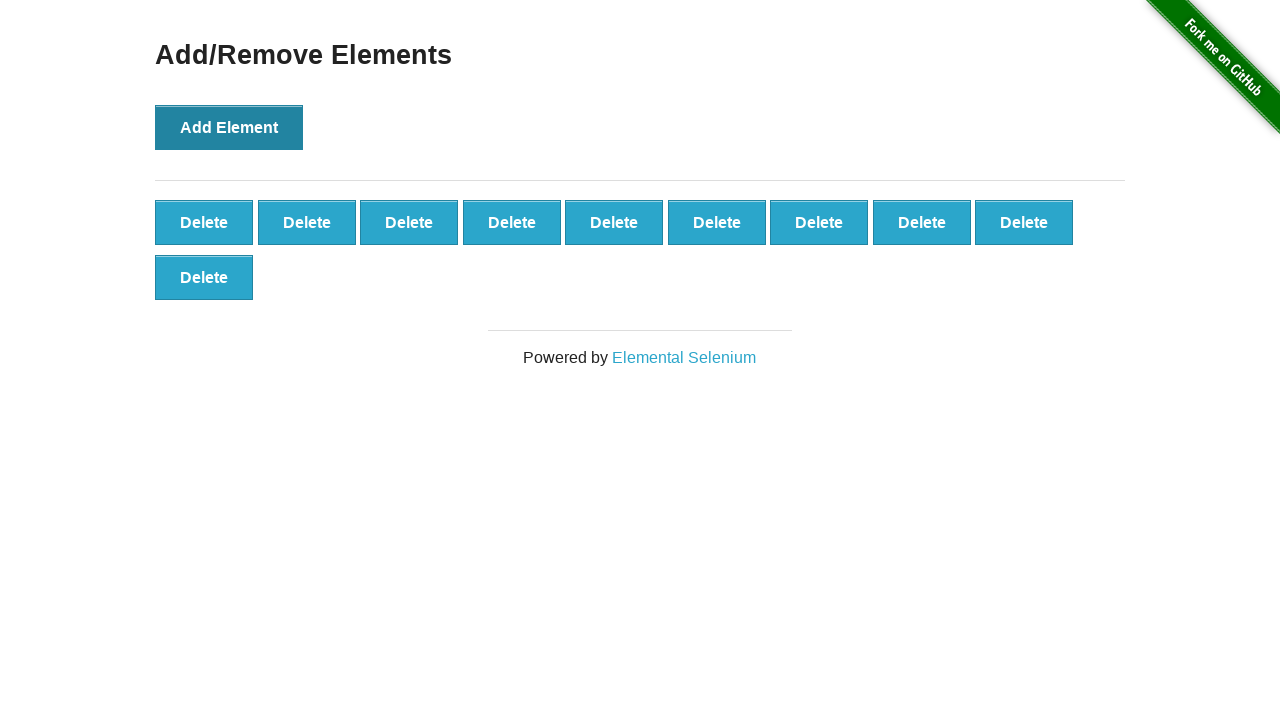

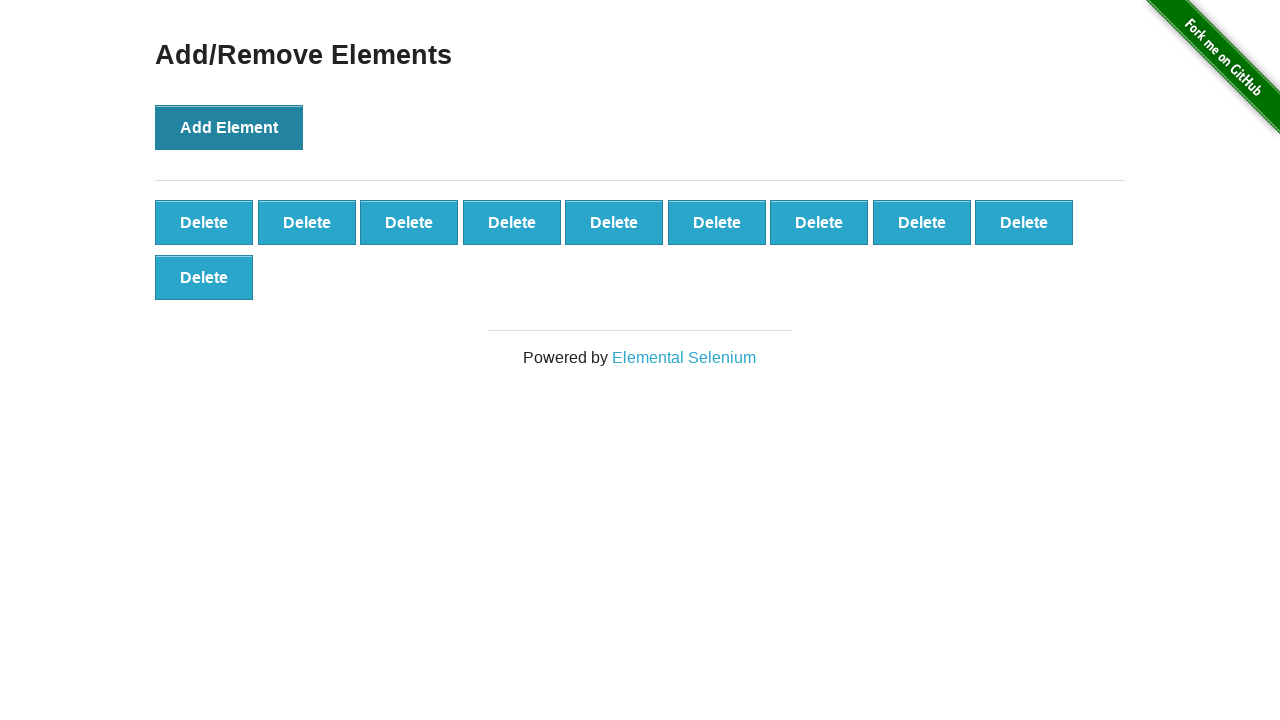